Navigates to RedBus homepage and waits for the page to load completely

Starting URL: https://www.redbus.in/

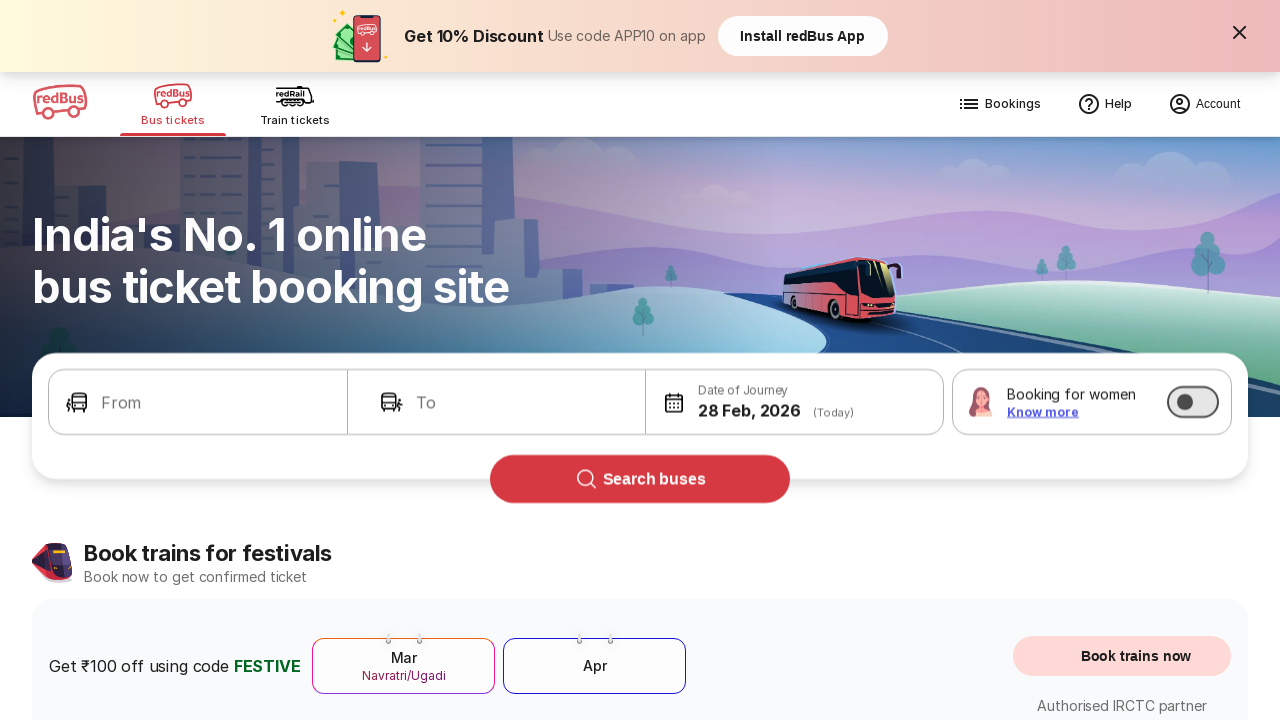

Navigated to RedBus homepage
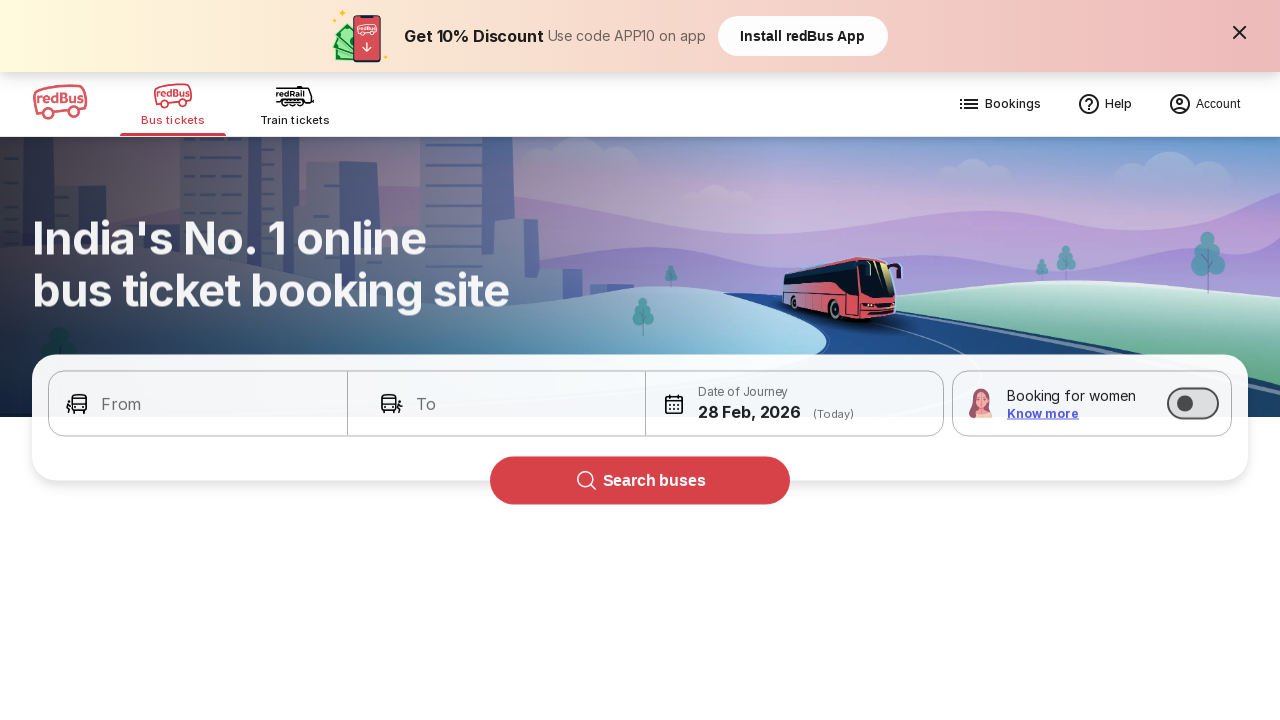

Waited for page to reach networkidle state
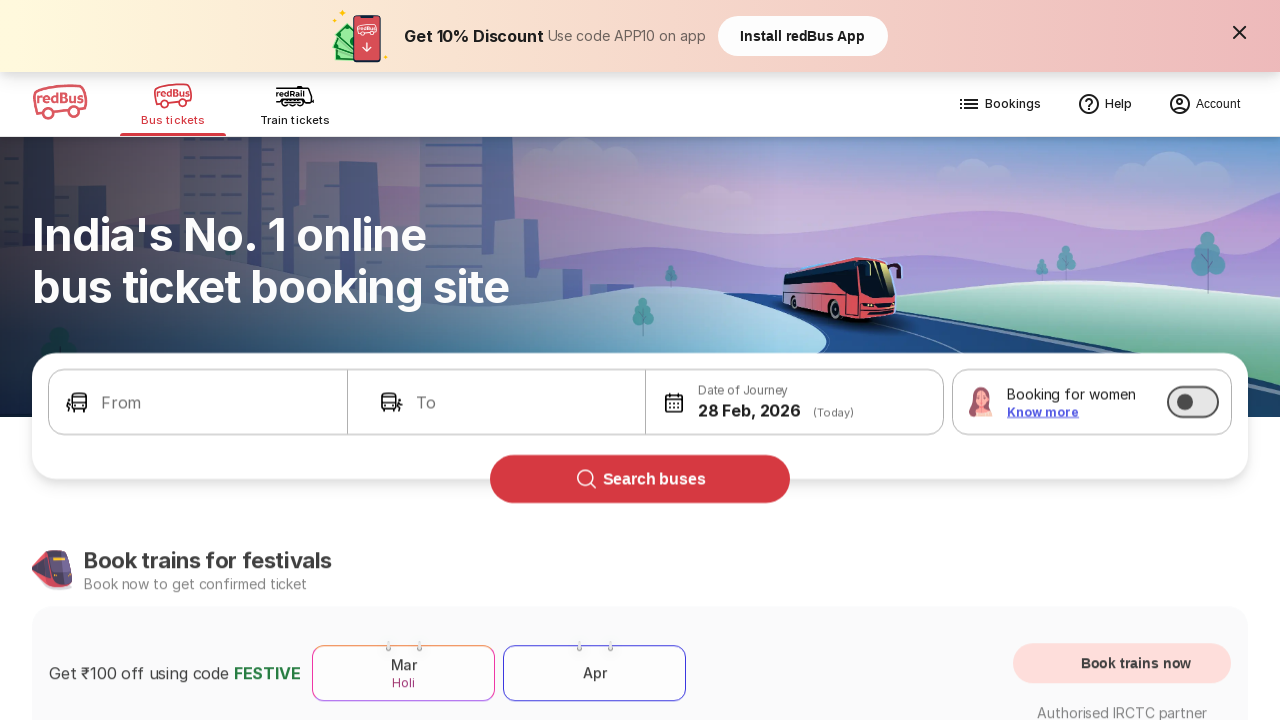

Verified page loaded by confirming body element is visible
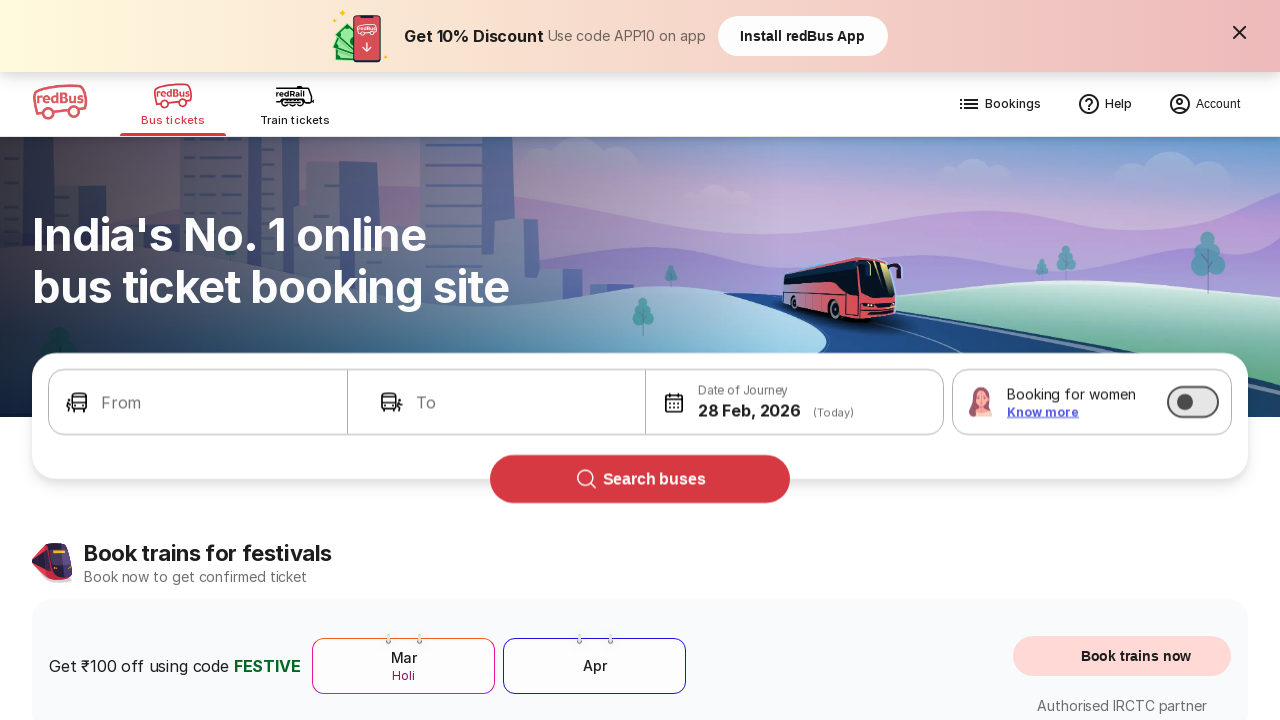

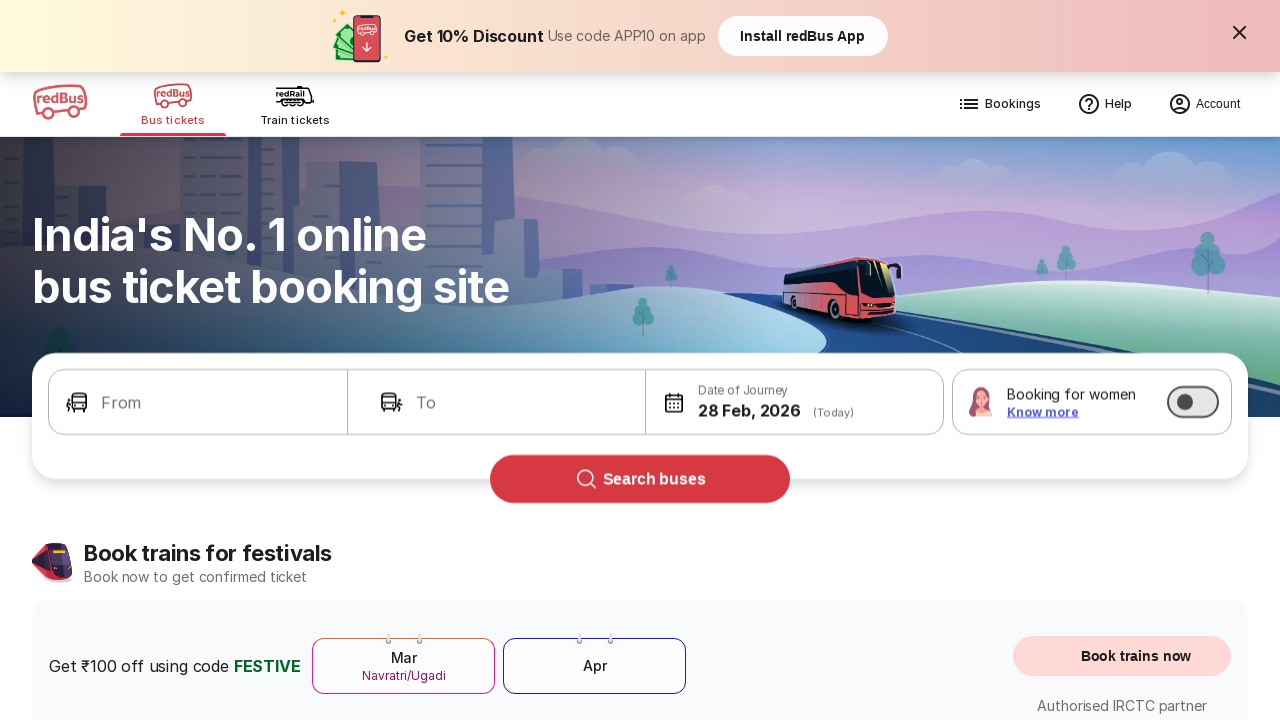